Tests that the Add to Cart button exists on the product details page

Starting URL: https://www.demoblaze.com/index.html

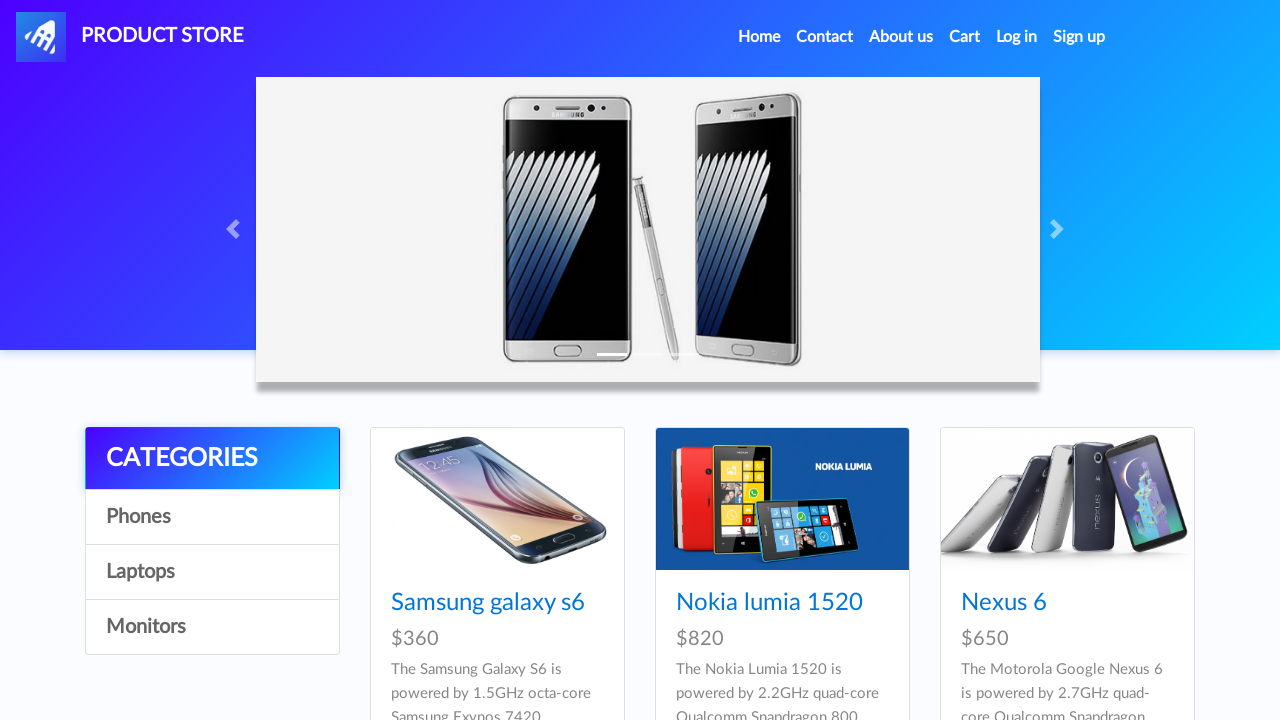

Clicked on the first product in the product list at (488, 603) on .card-title a >> nth=0
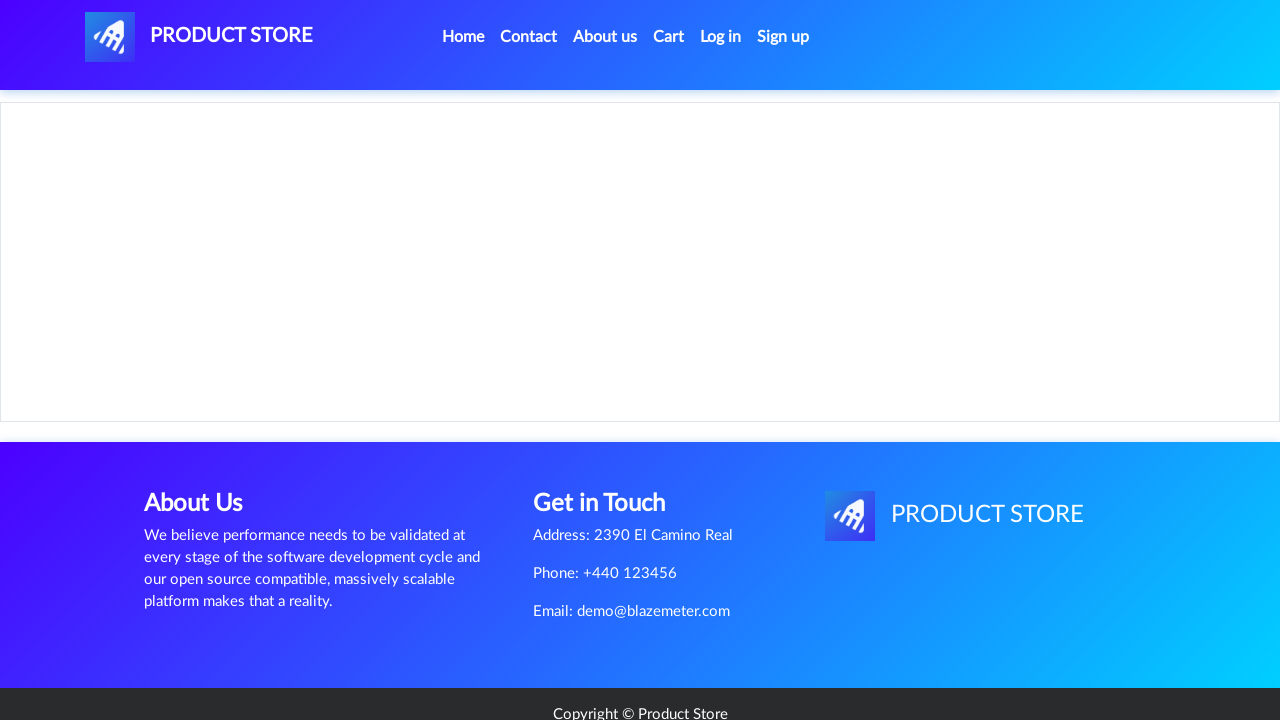

Add to Cart button loaded on product details page
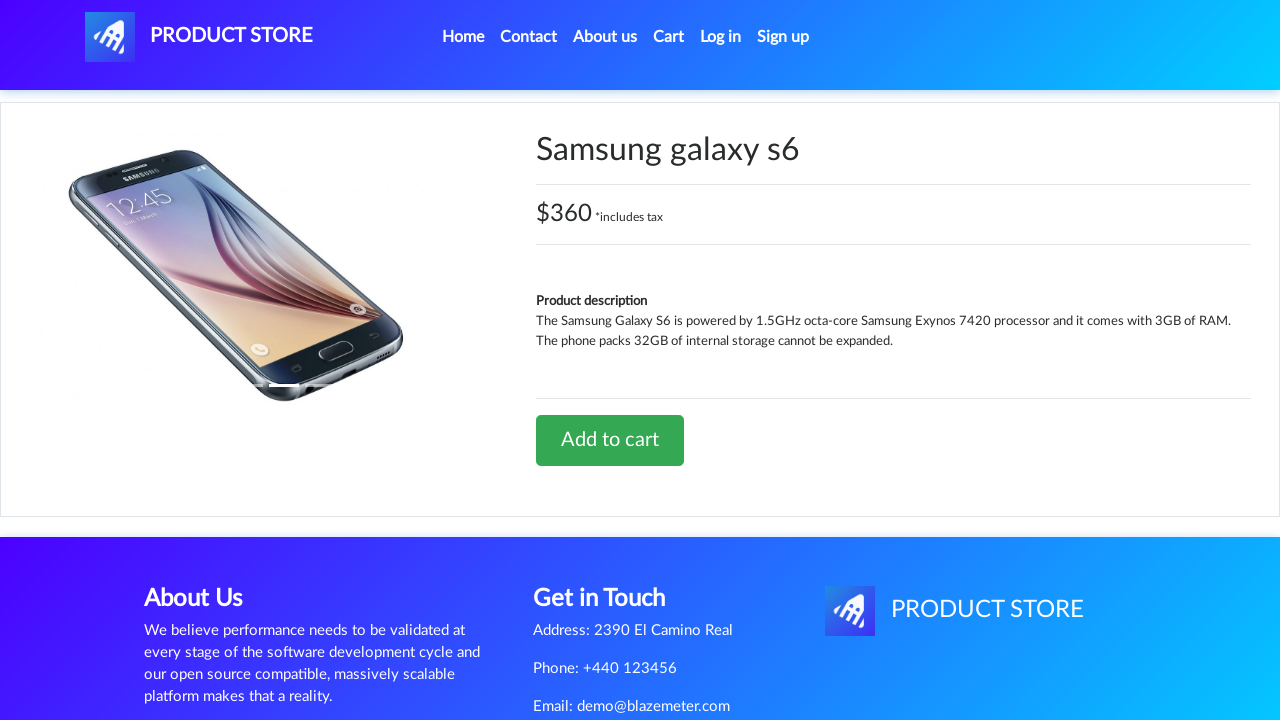

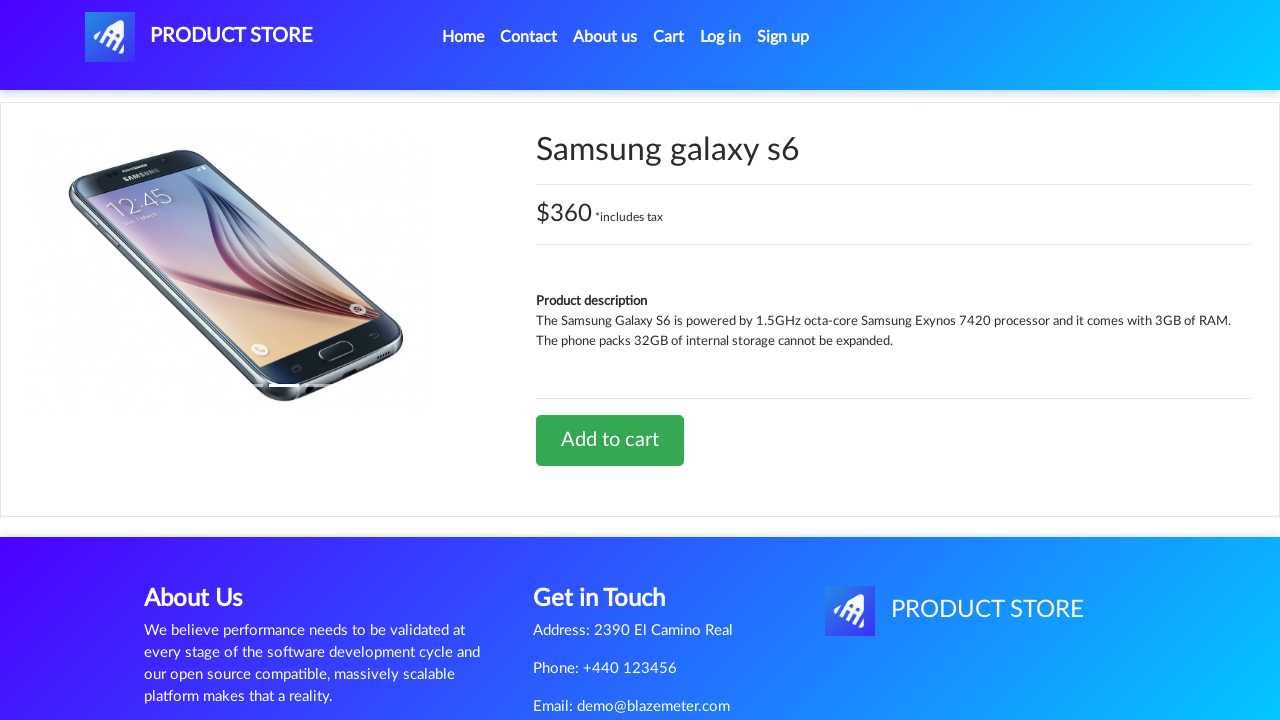